Tests form interaction on a demo automation testing site by entering an email address and clicking the submit/enter image button

Starting URL: http://demo.automationtesting.in/Index.html

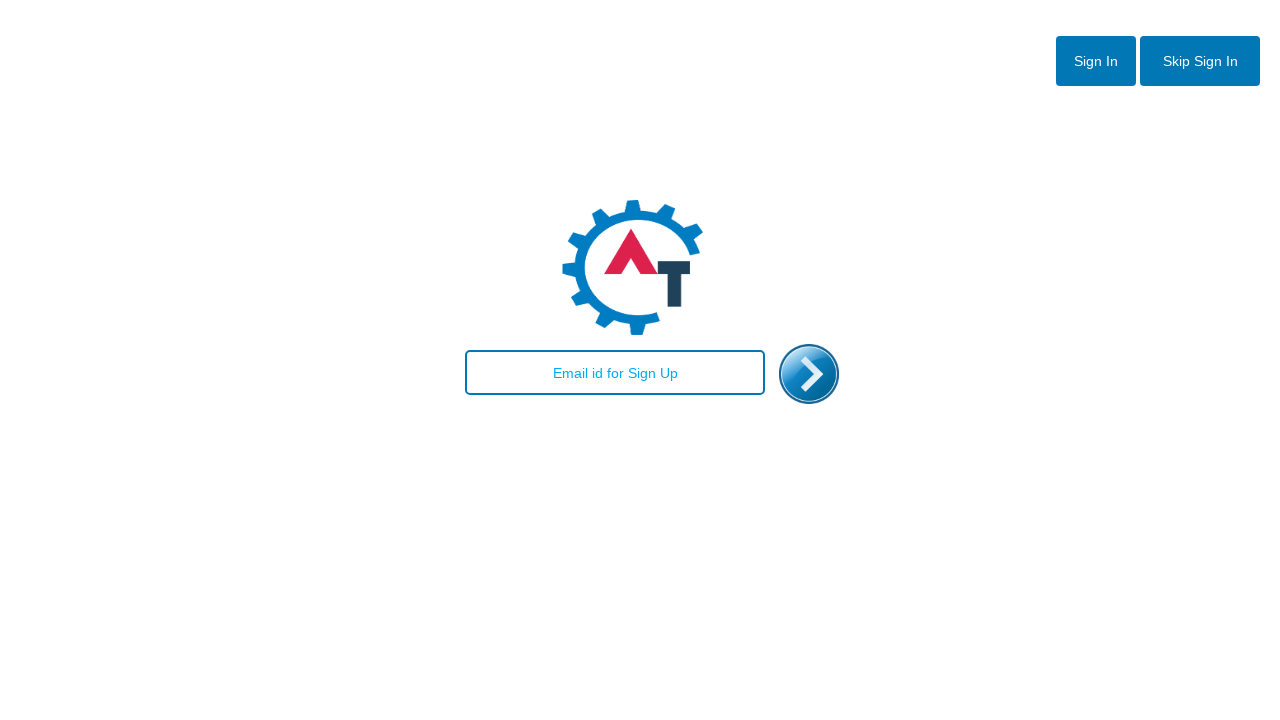

Filled email field with 'testuser_demo@example.com' on input#email
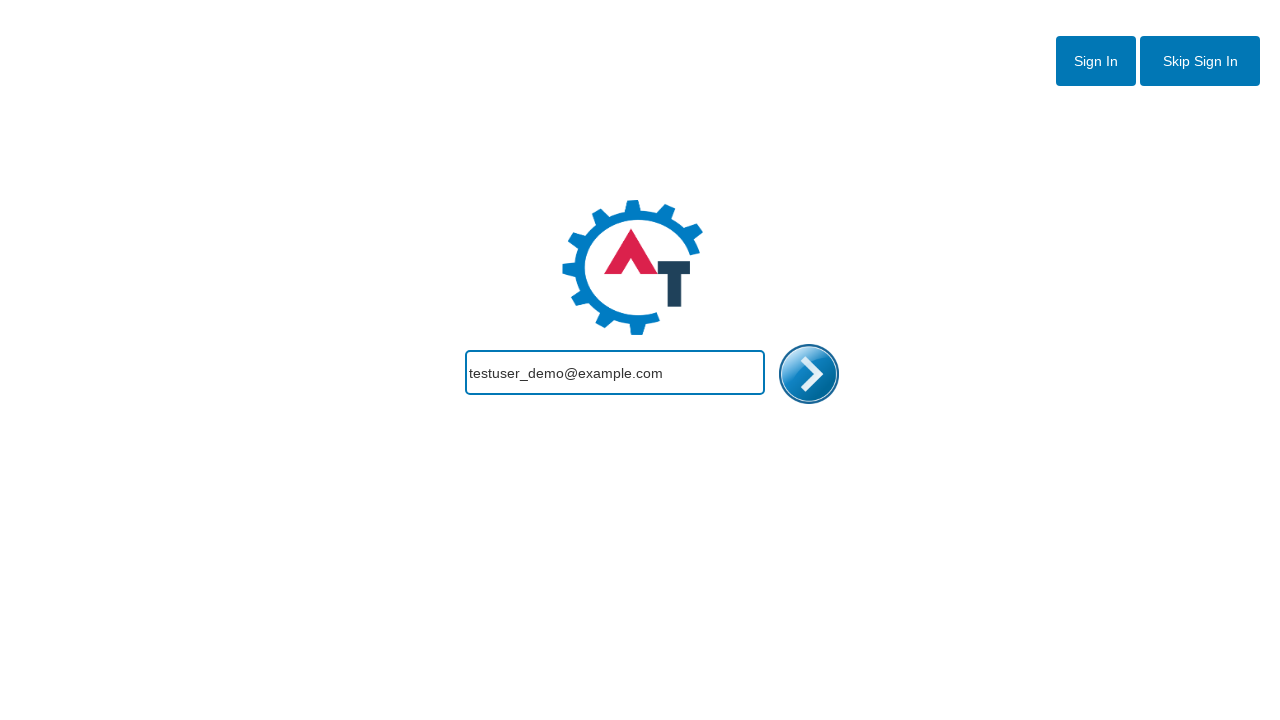

Clicked the submit/enter image button at (809, 374) on img#enterimg
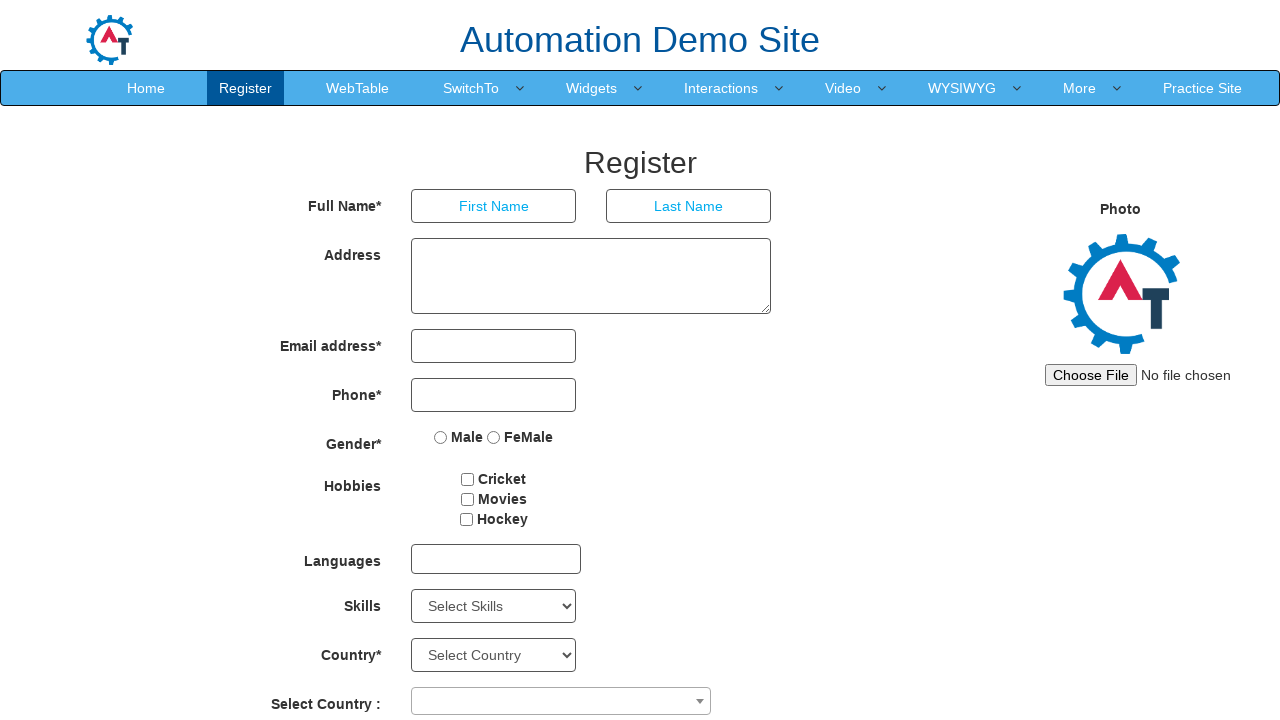

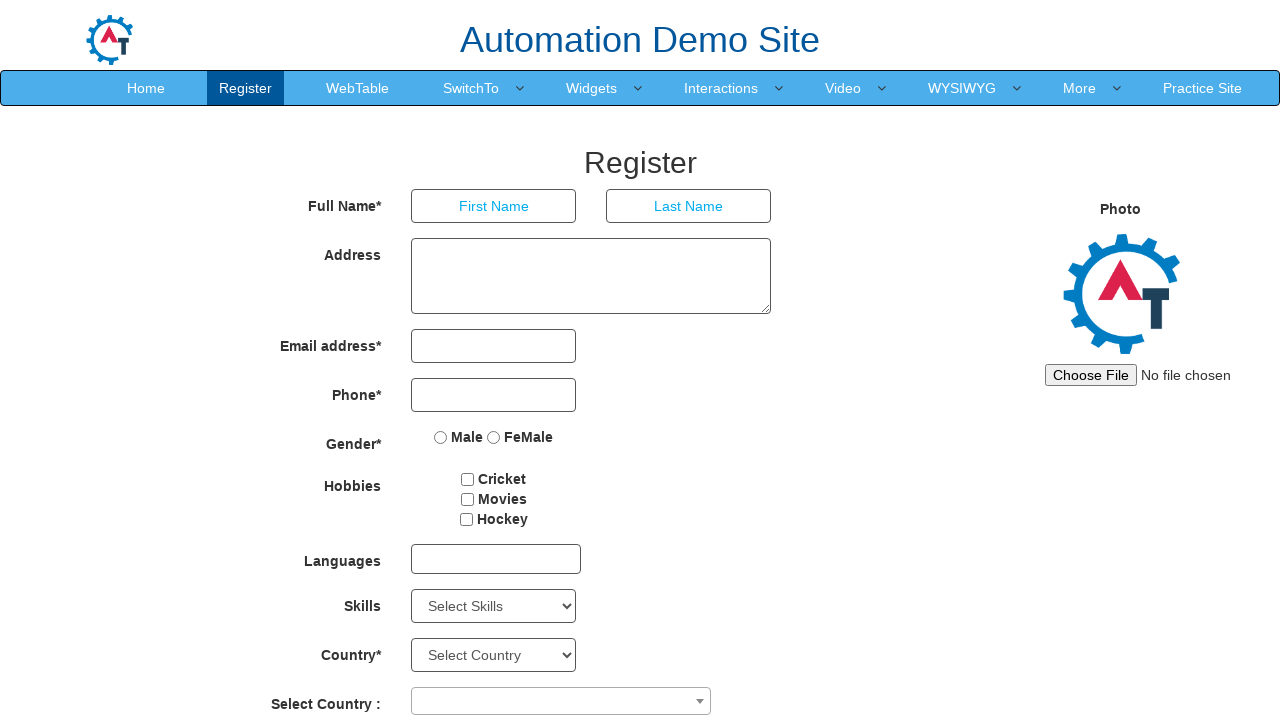